Tests that new todo items are appended to the bottom of the list by creating 3 items

Starting URL: https://demo.playwright.dev/todomvc

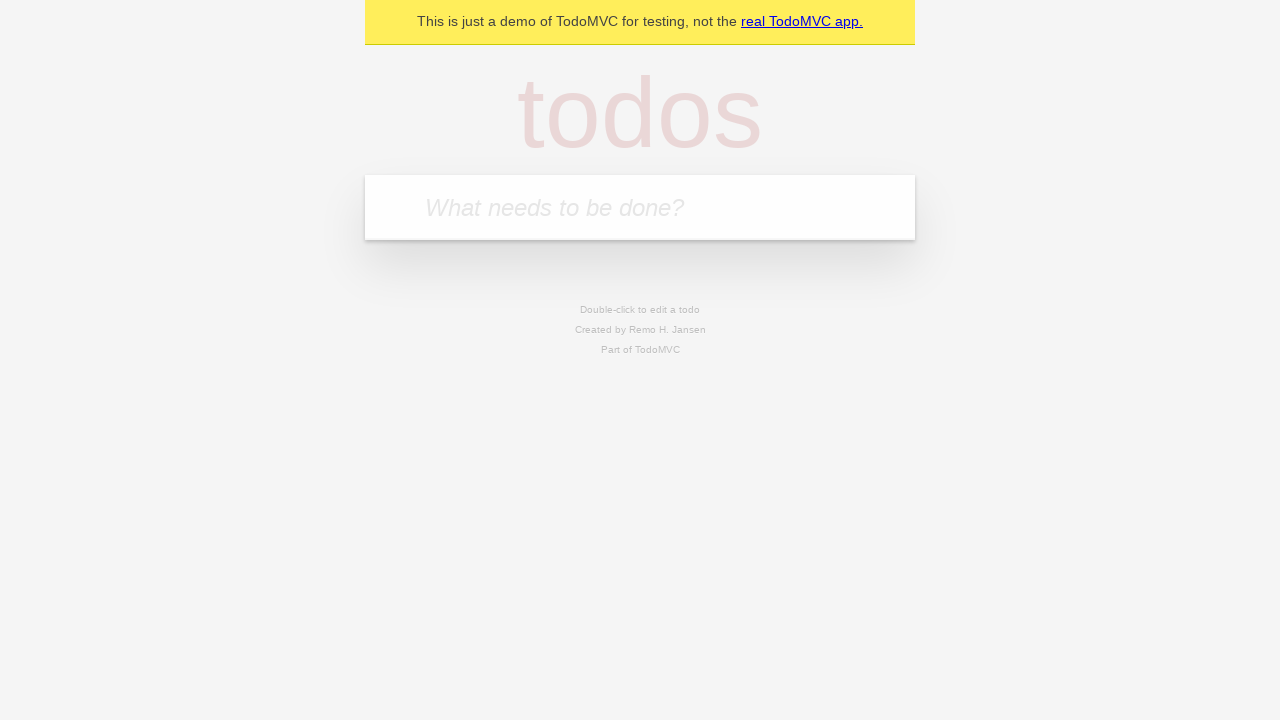

Located the todo input field
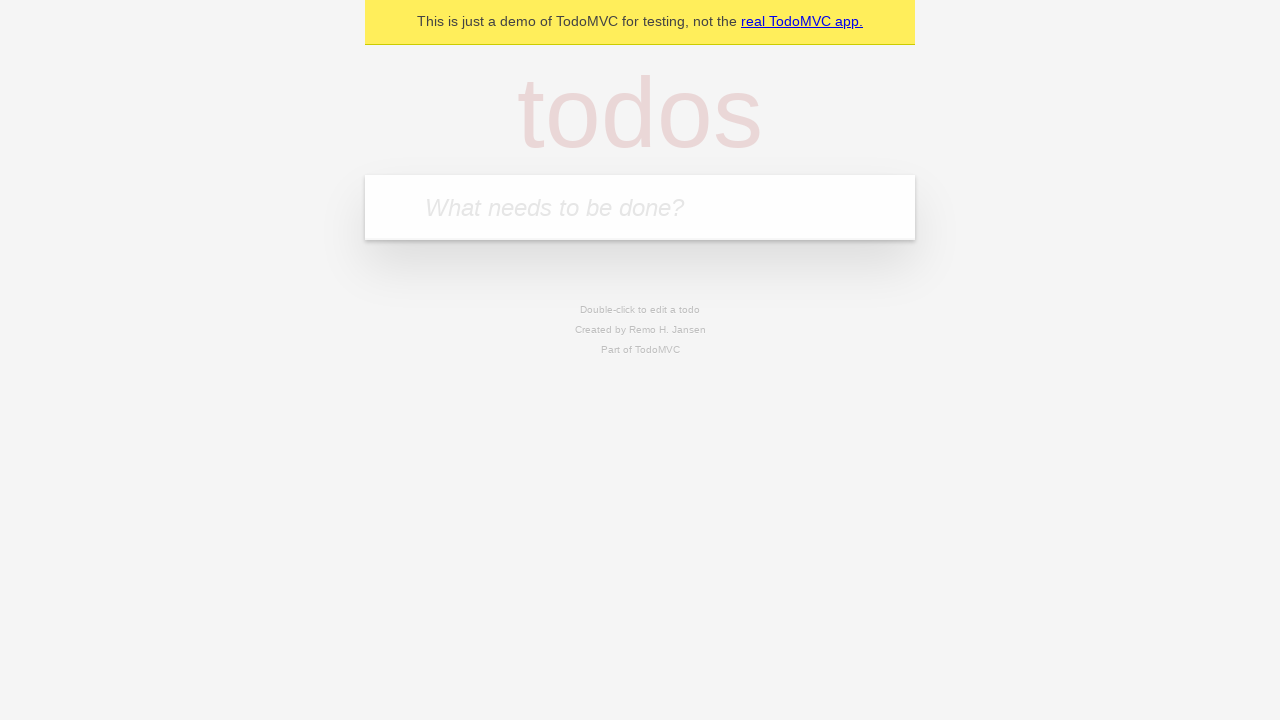

Filled todo input with 'buy some cheese' on internal:attr=[placeholder="What needs to be done?"i]
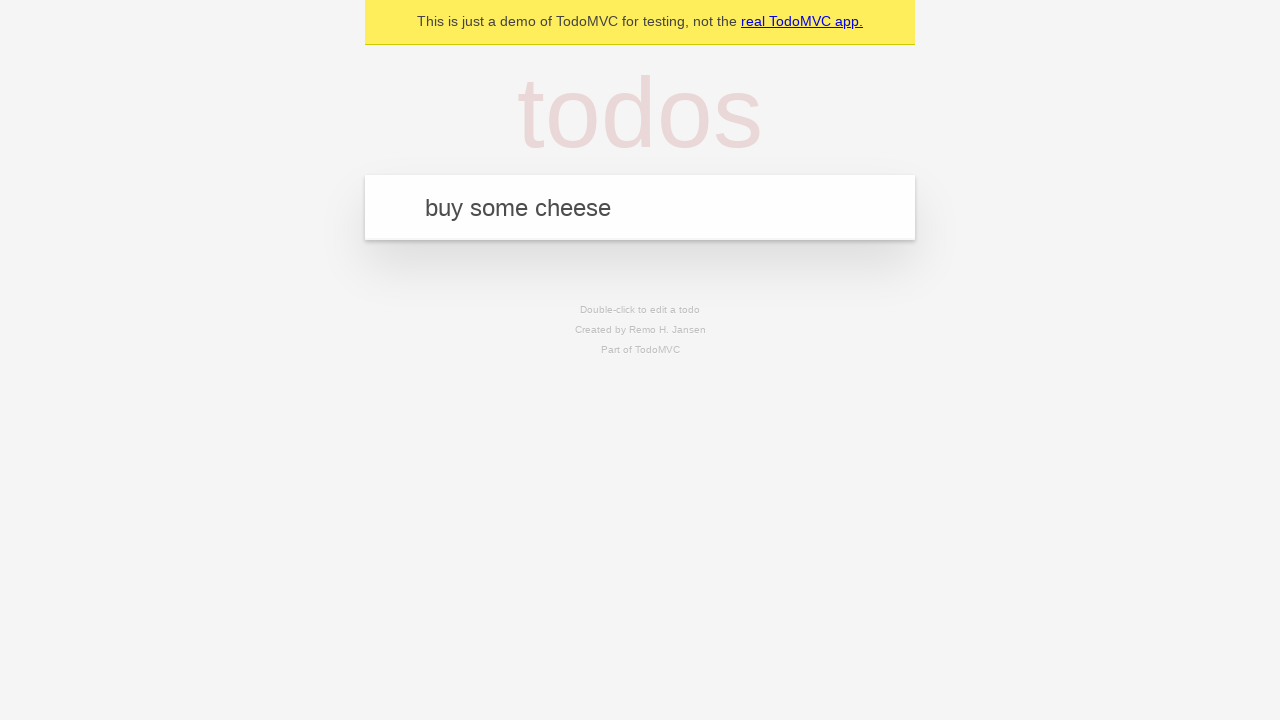

Pressed Enter to create todo item 'buy some cheese' on internal:attr=[placeholder="What needs to be done?"i]
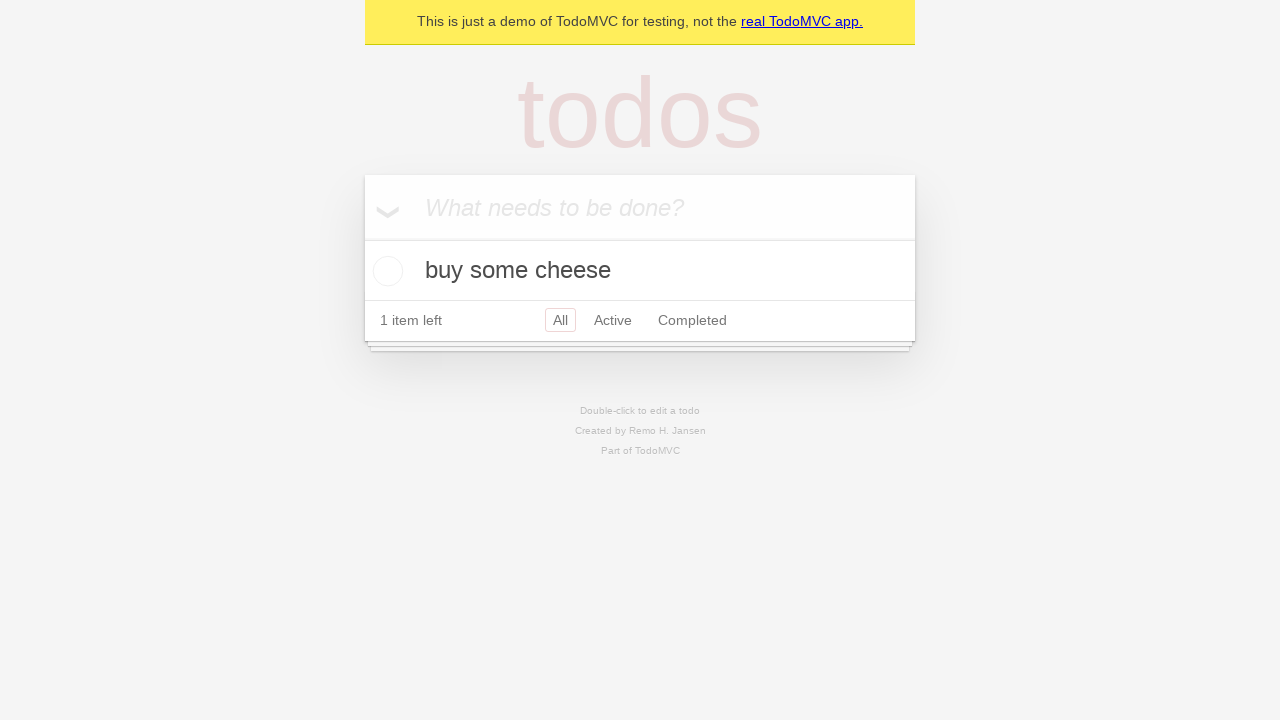

Filled todo input with 'feed the cat' on internal:attr=[placeholder="What needs to be done?"i]
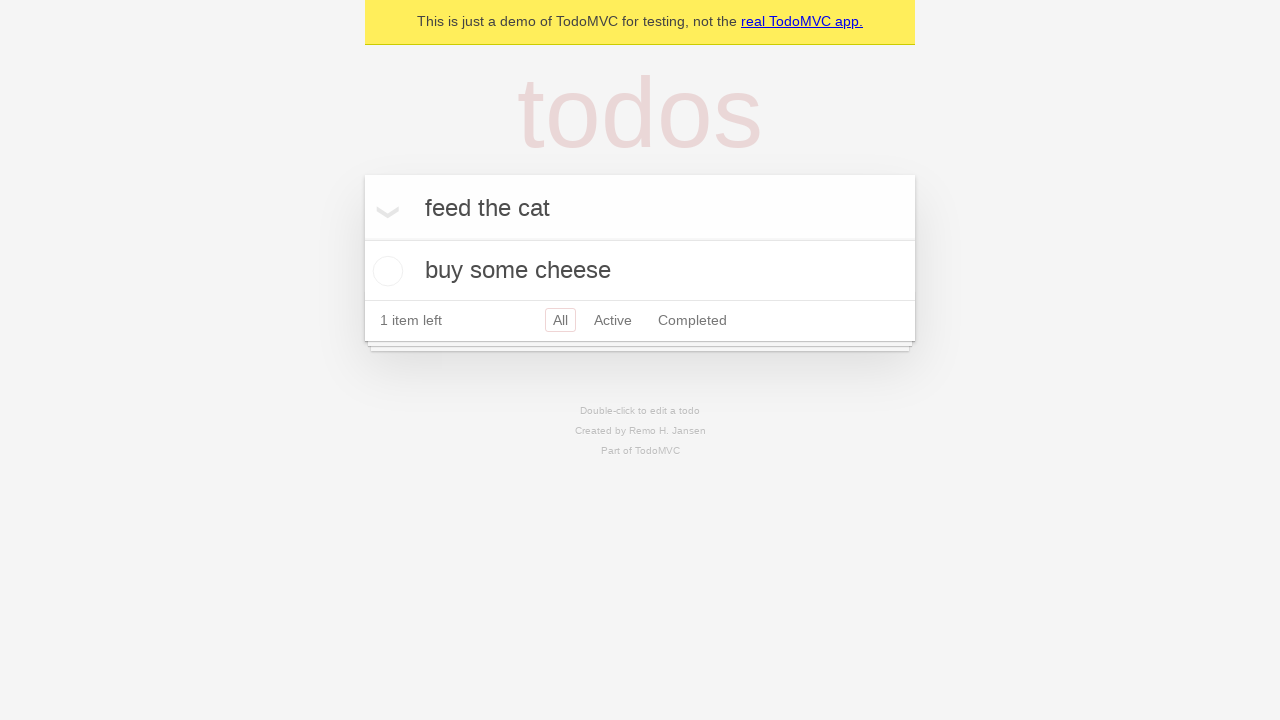

Pressed Enter to create todo item 'feed the cat' on internal:attr=[placeholder="What needs to be done?"i]
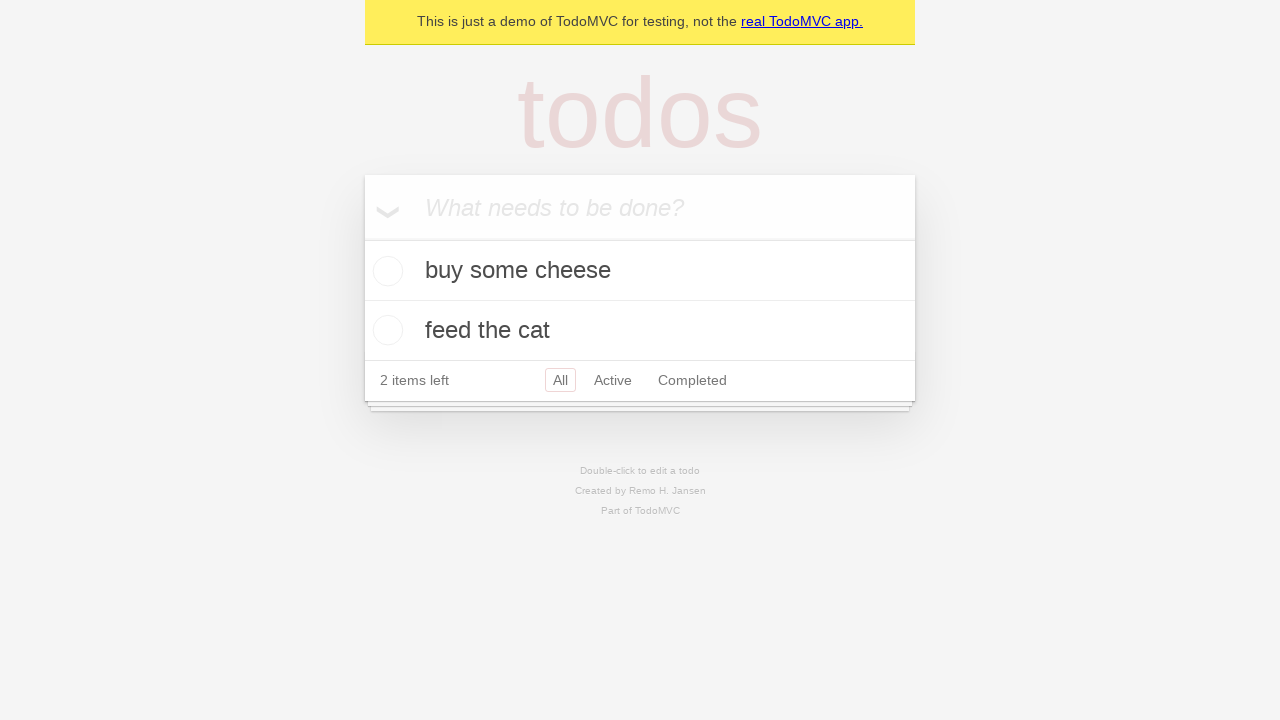

Filled todo input with 'book a doctors appointment' on internal:attr=[placeholder="What needs to be done?"i]
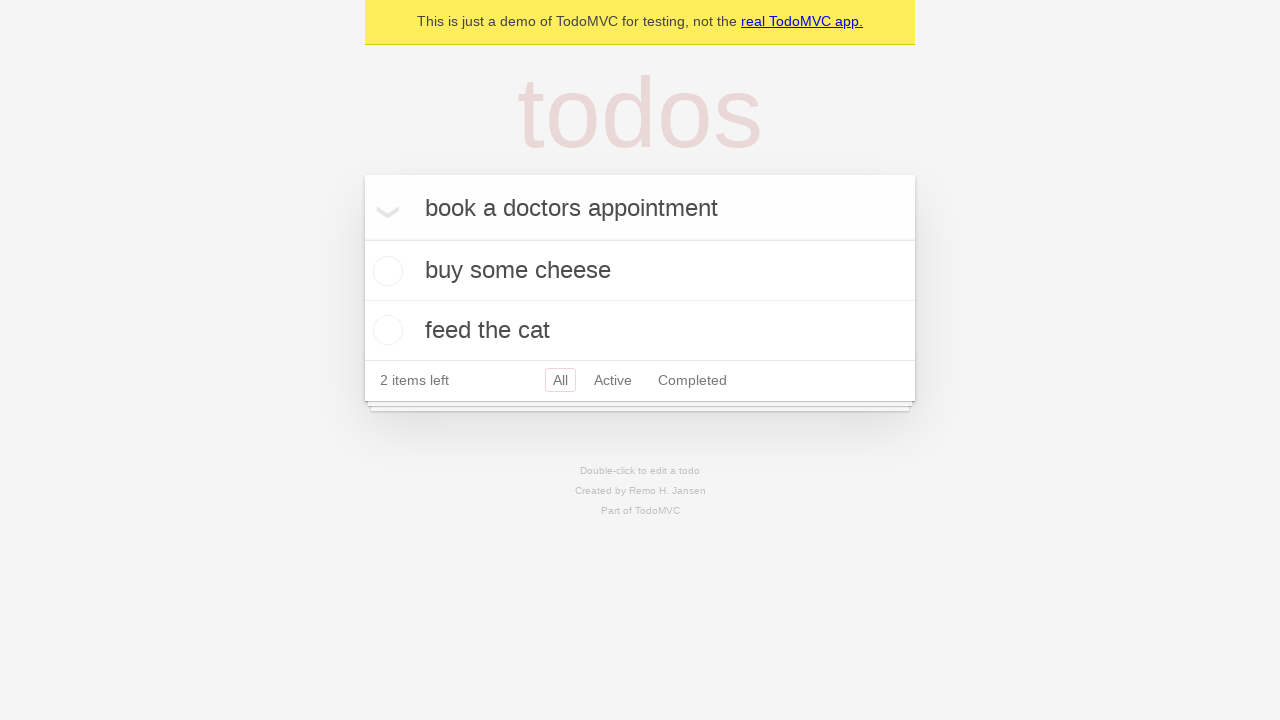

Pressed Enter to create todo item 'book a doctors appointment' on internal:attr=[placeholder="What needs to be done?"i]
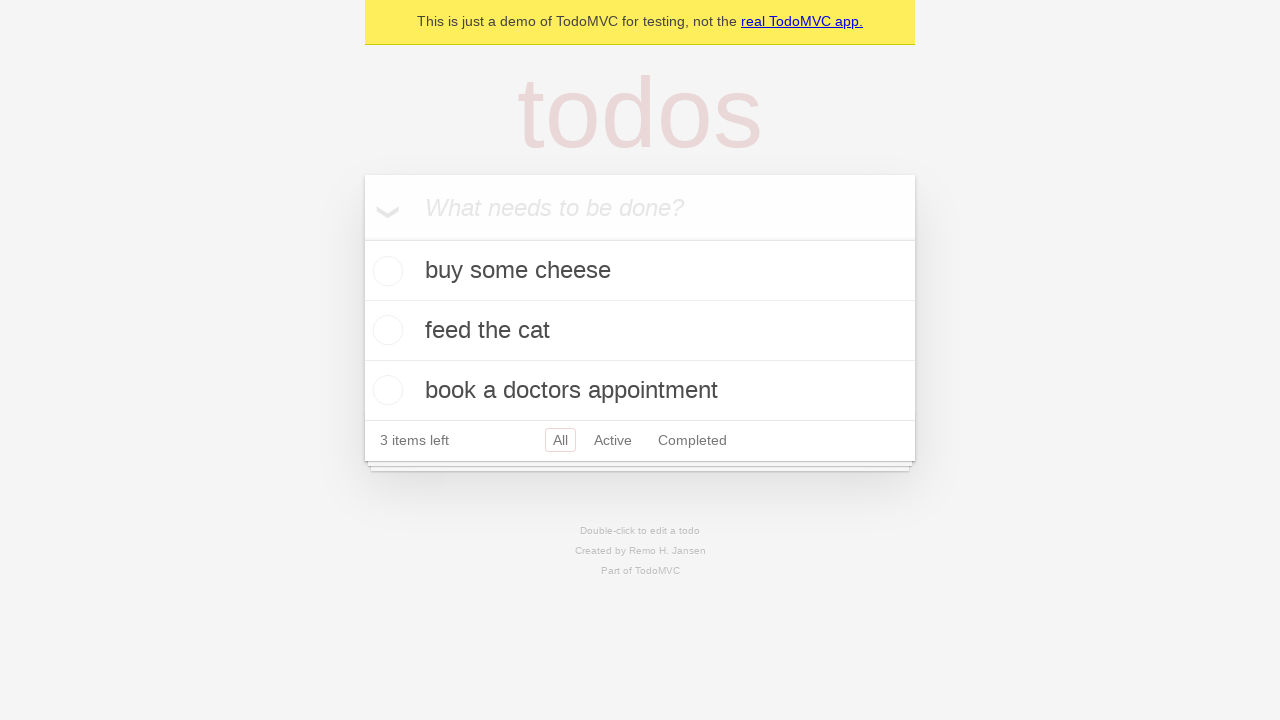

All 3 todo items have been created and rendered
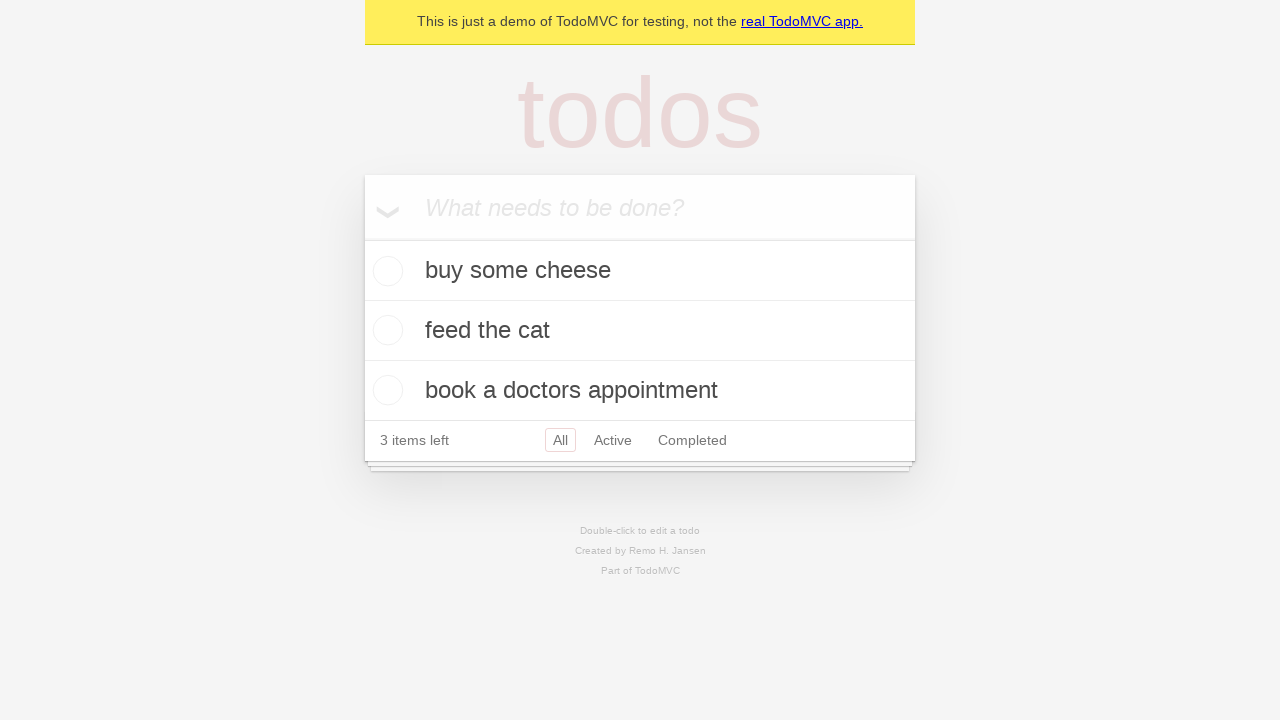

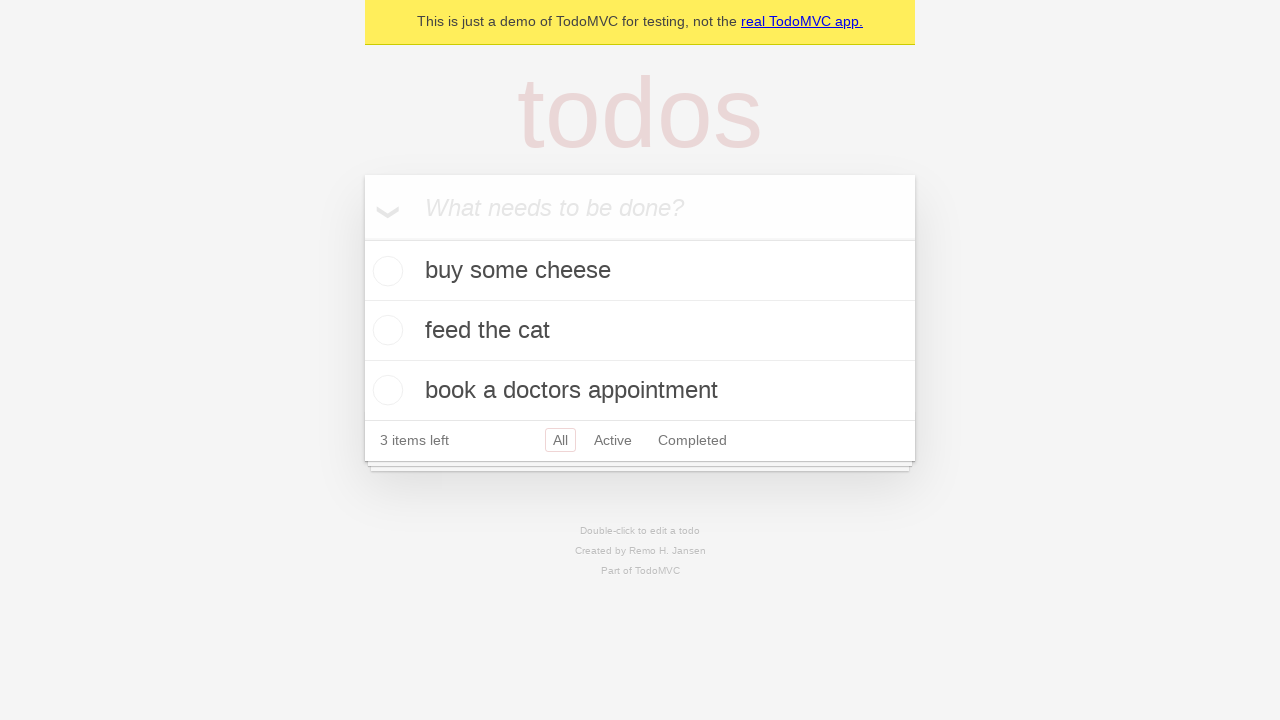